Tests hovering over the first palette item and verifies it changes background color to indicate hover state.

Starting URL: https://labasse.github.io/tutti-frutti/portrait.html

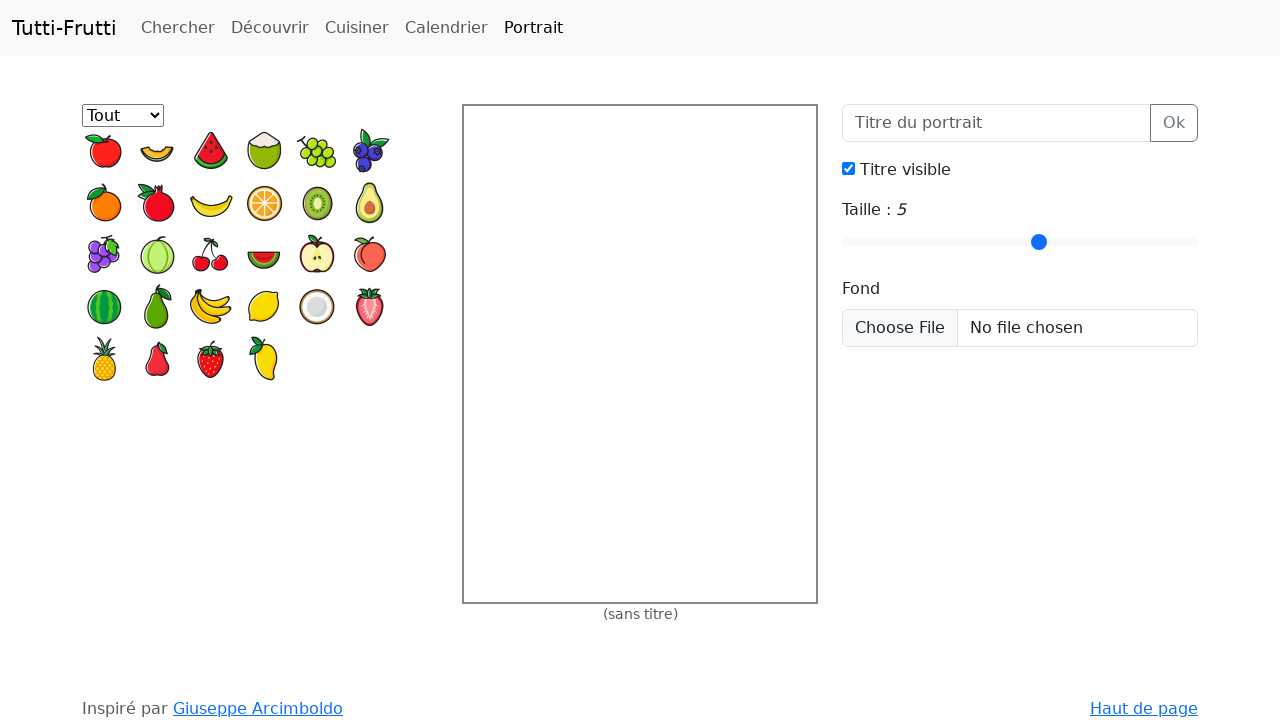

Navigated to Tutti Frutti portrait page
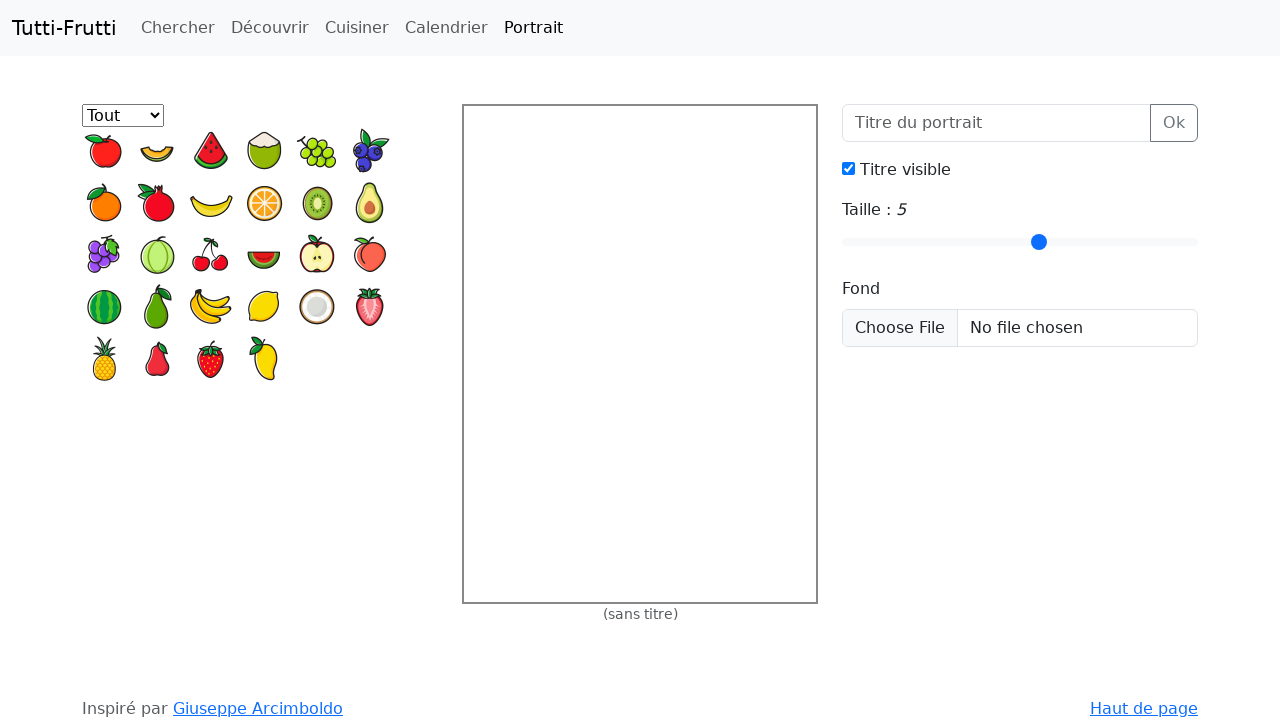

Located first palette item
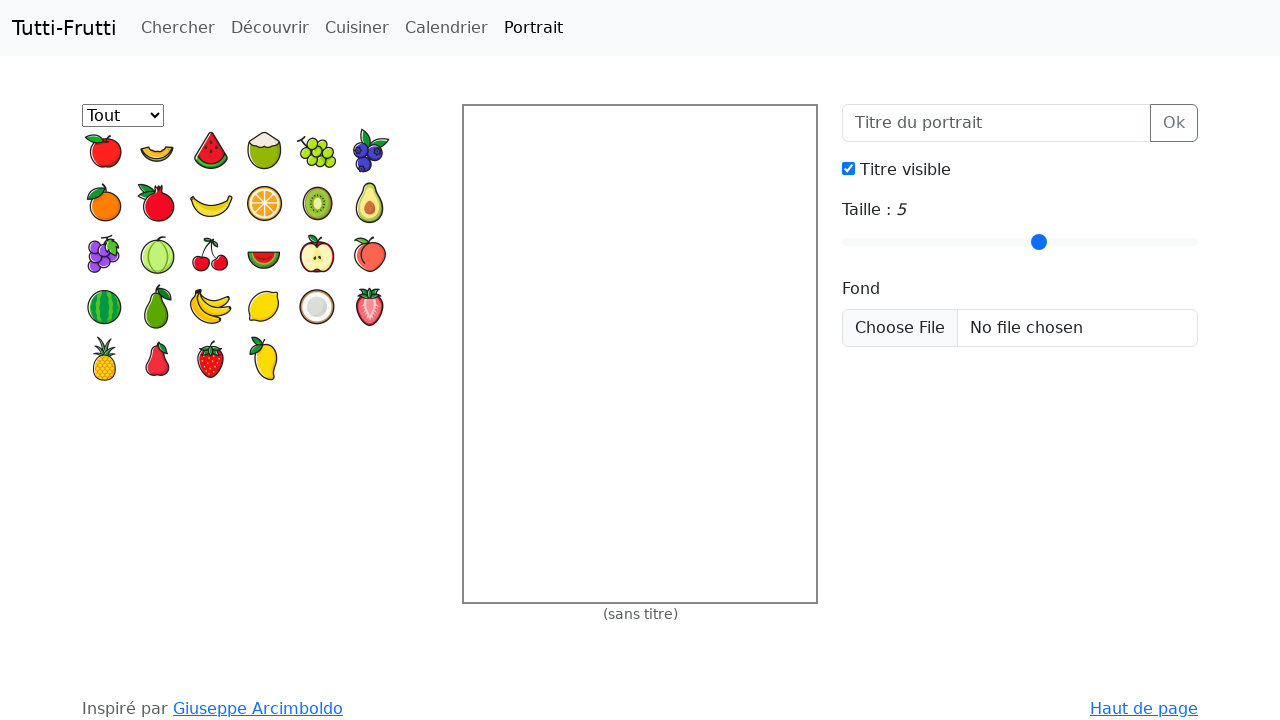

Hovered over first palette item at (104, 150) on #palette >> internal:role=listitem >> nth=0
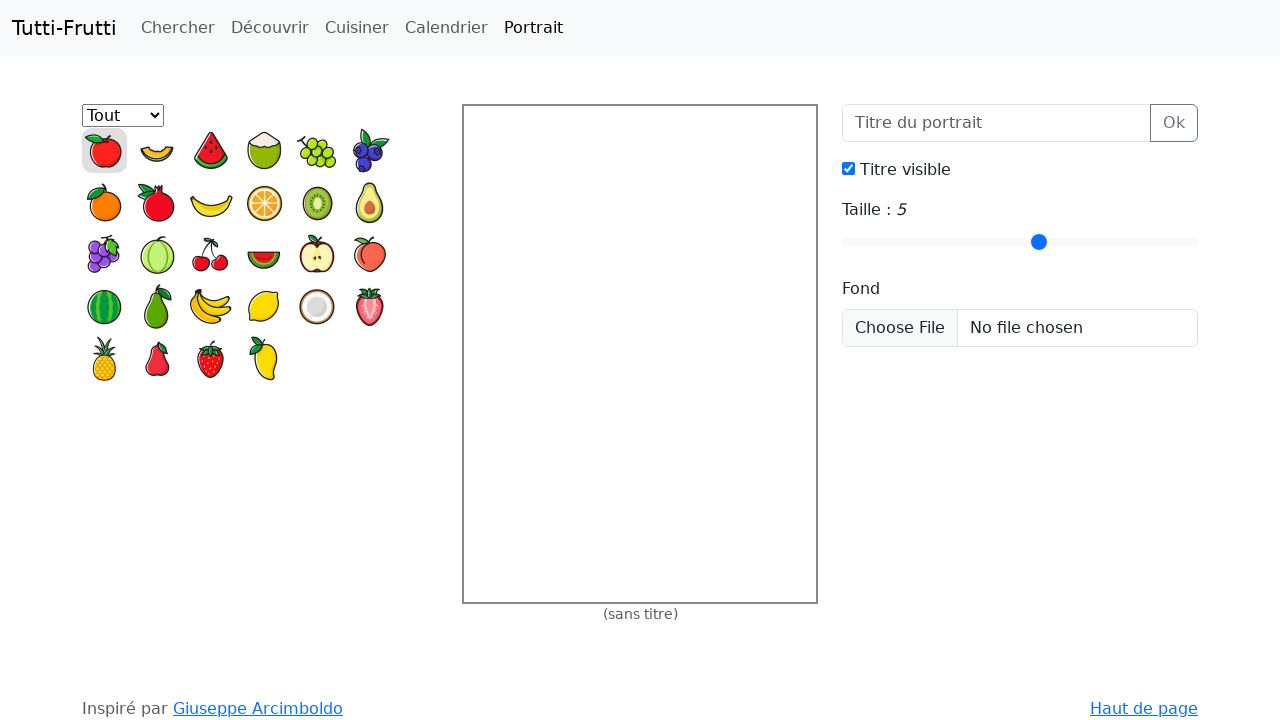

Verified first palette item background color changed to rgba(192, 192, 192, 0.5) on hover
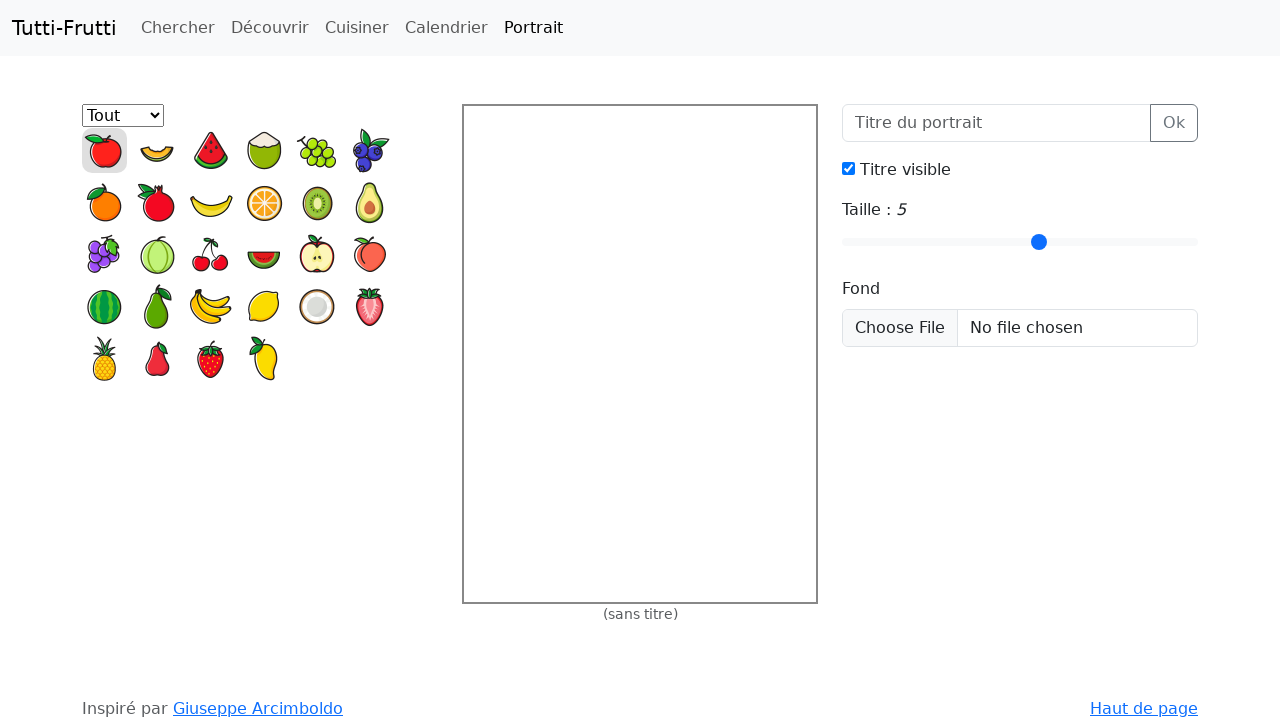

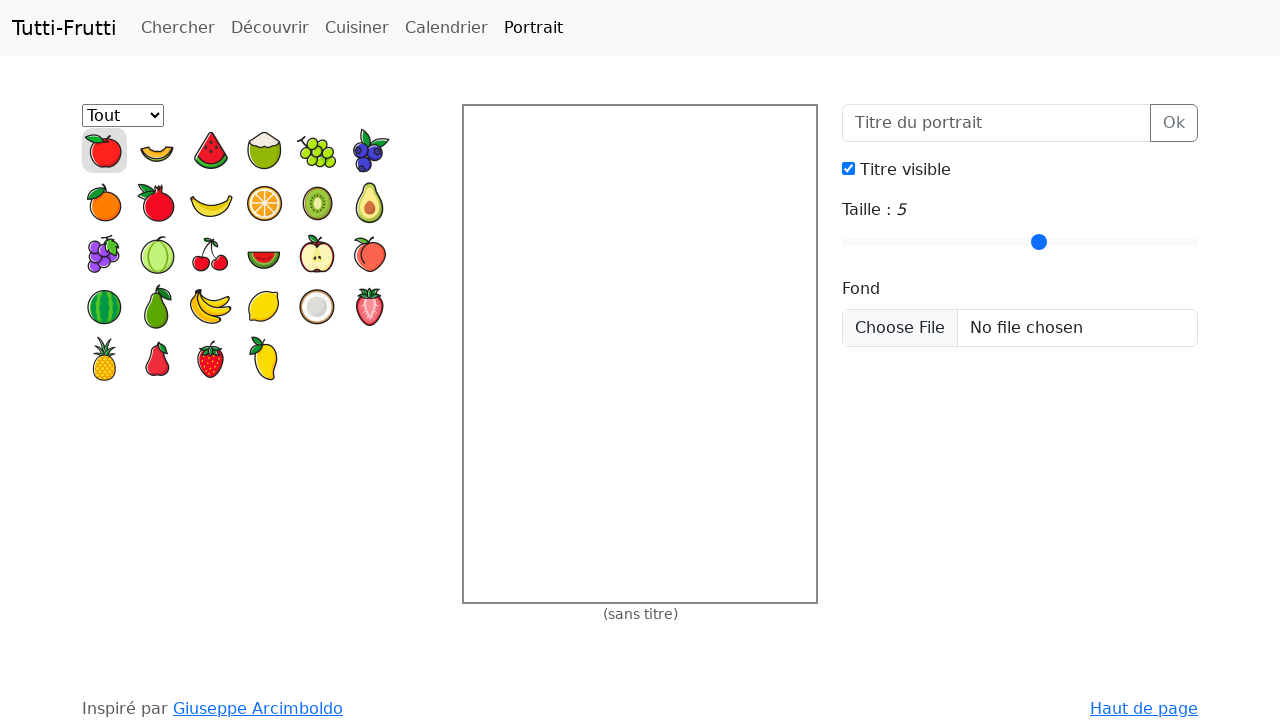